Tests form input functionality by filling text box, password field, and textarea, then submitting the form and verifying the submission was received

Starting URL: https://www.selenium.dev/selenium/web/web-form.html

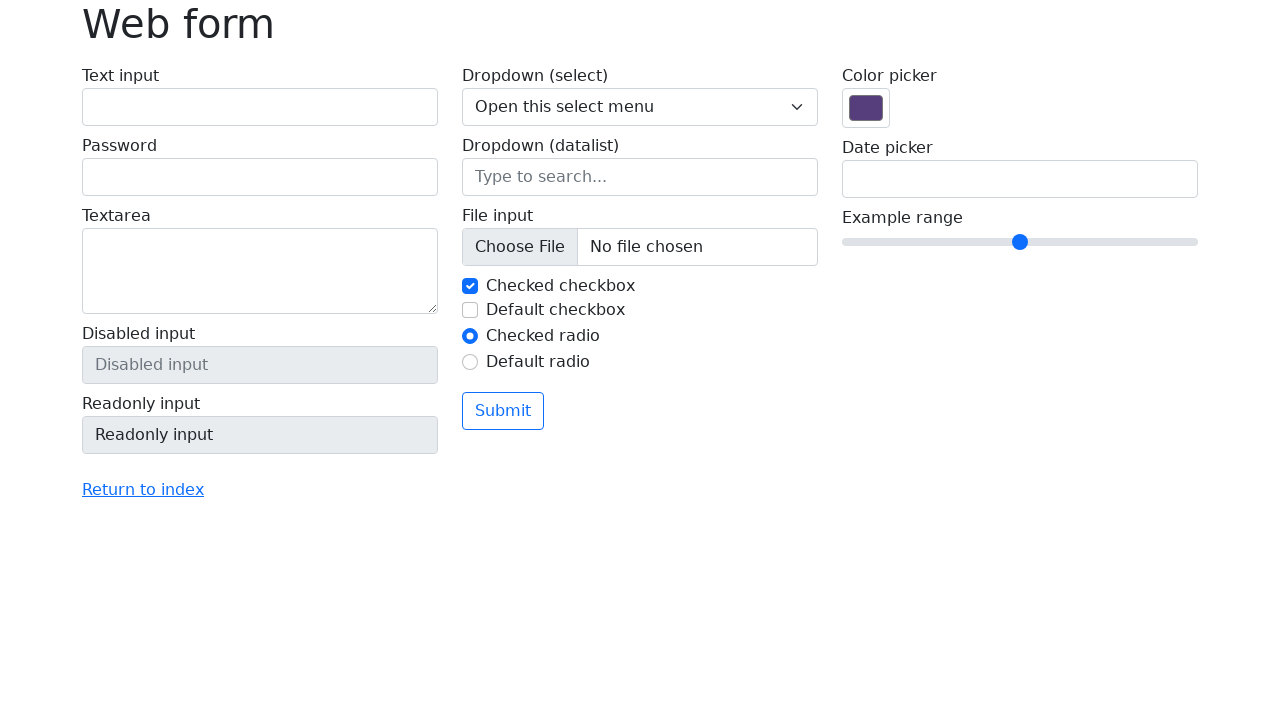

Filled text box with 'Text box' on input[type='text'][name='my-text'][id='my-text-id']
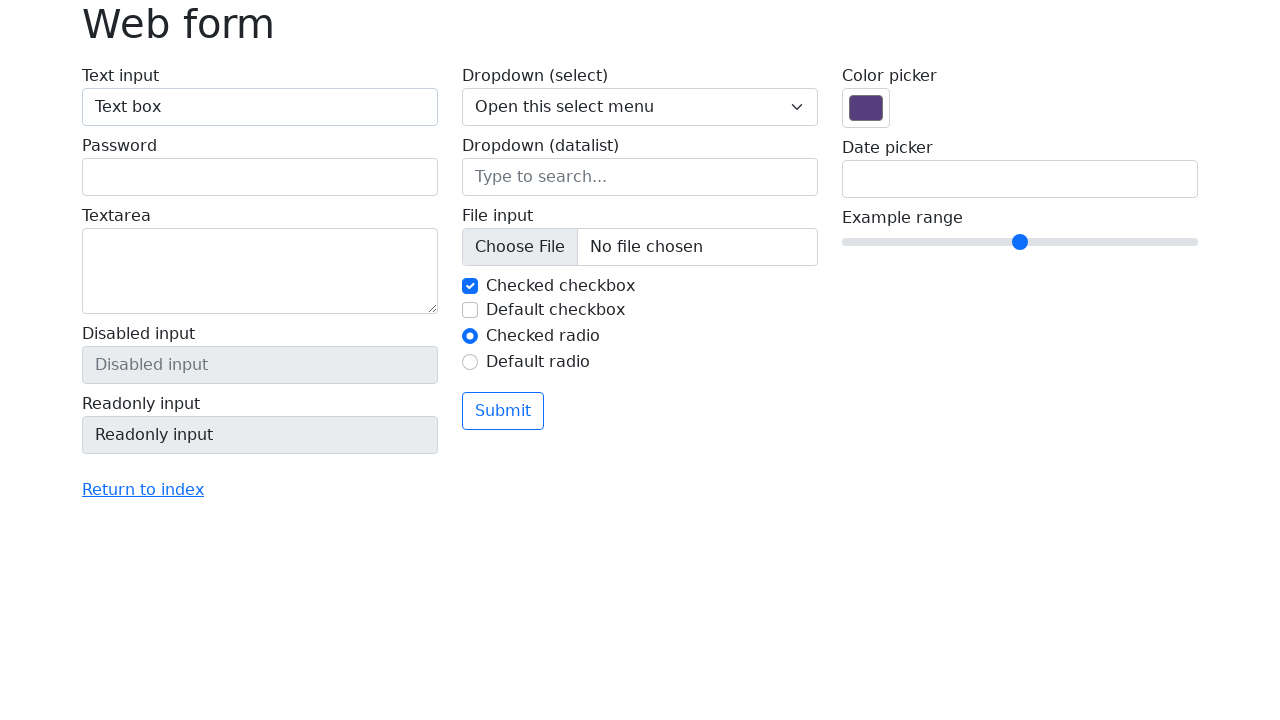

Retrieved text box value for verification
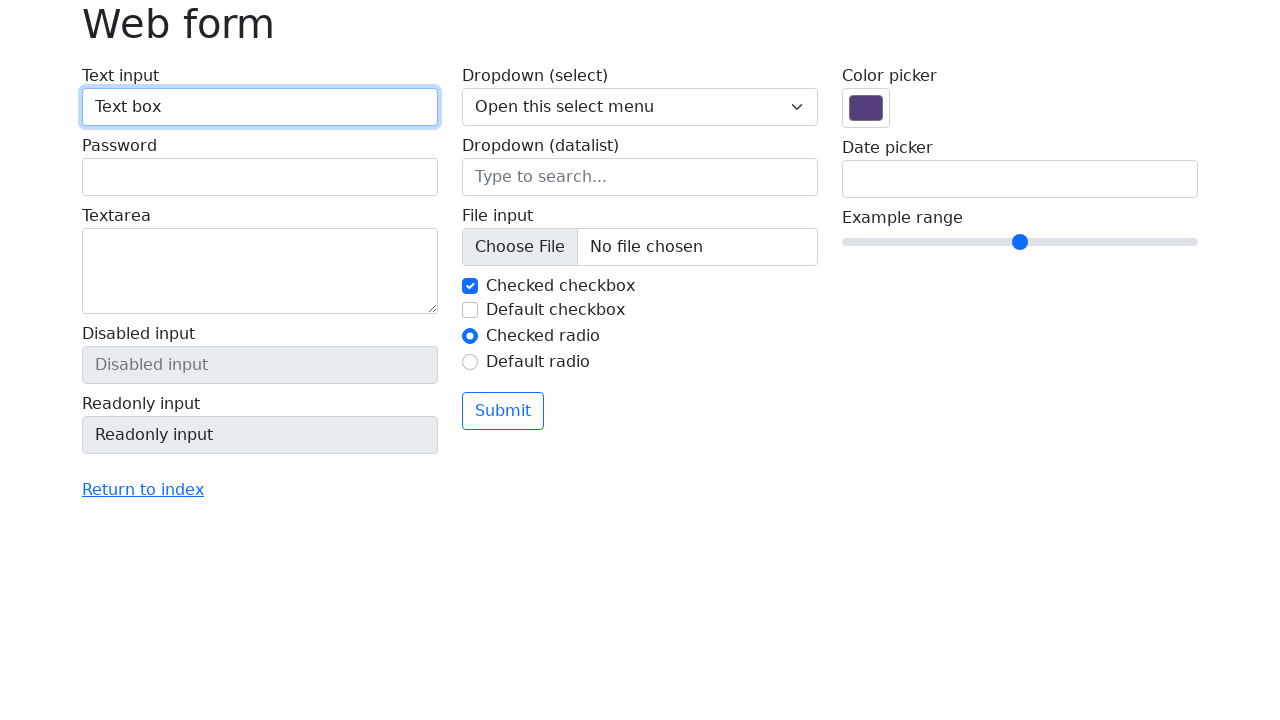

Verified text box contains 'Text box'
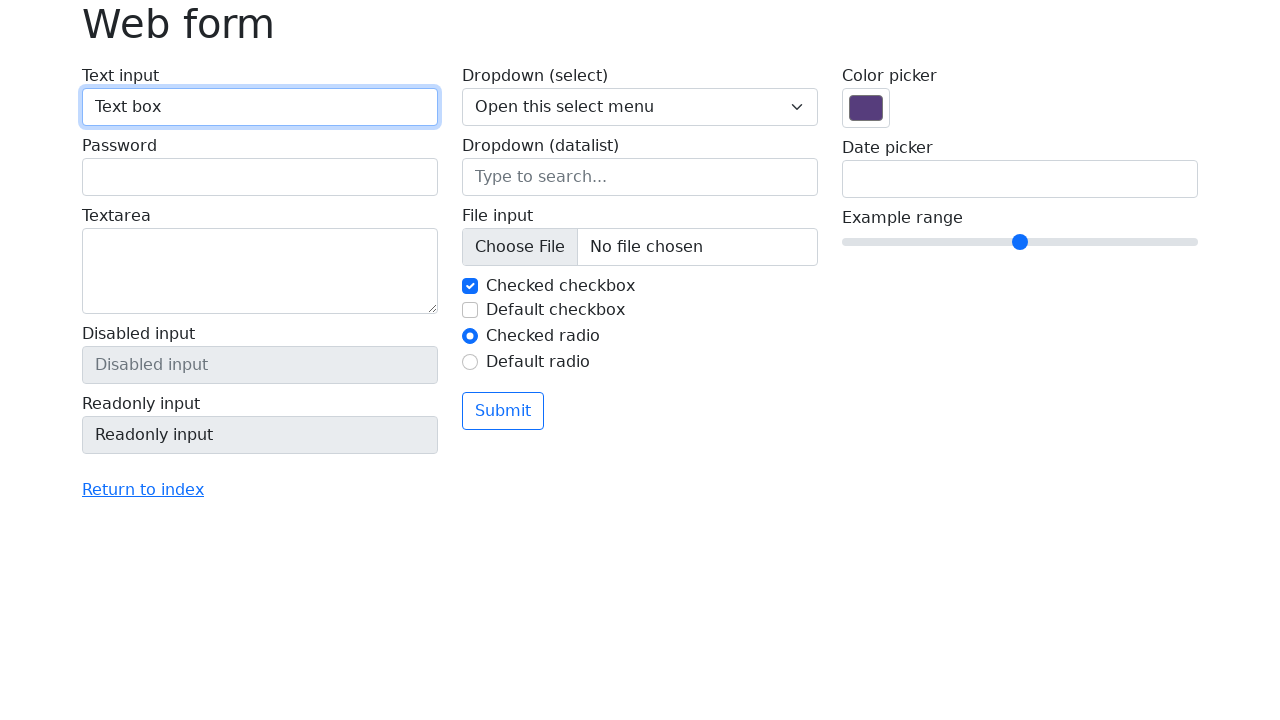

Filled password field with 'password' on input[type='password'][name='my-password']
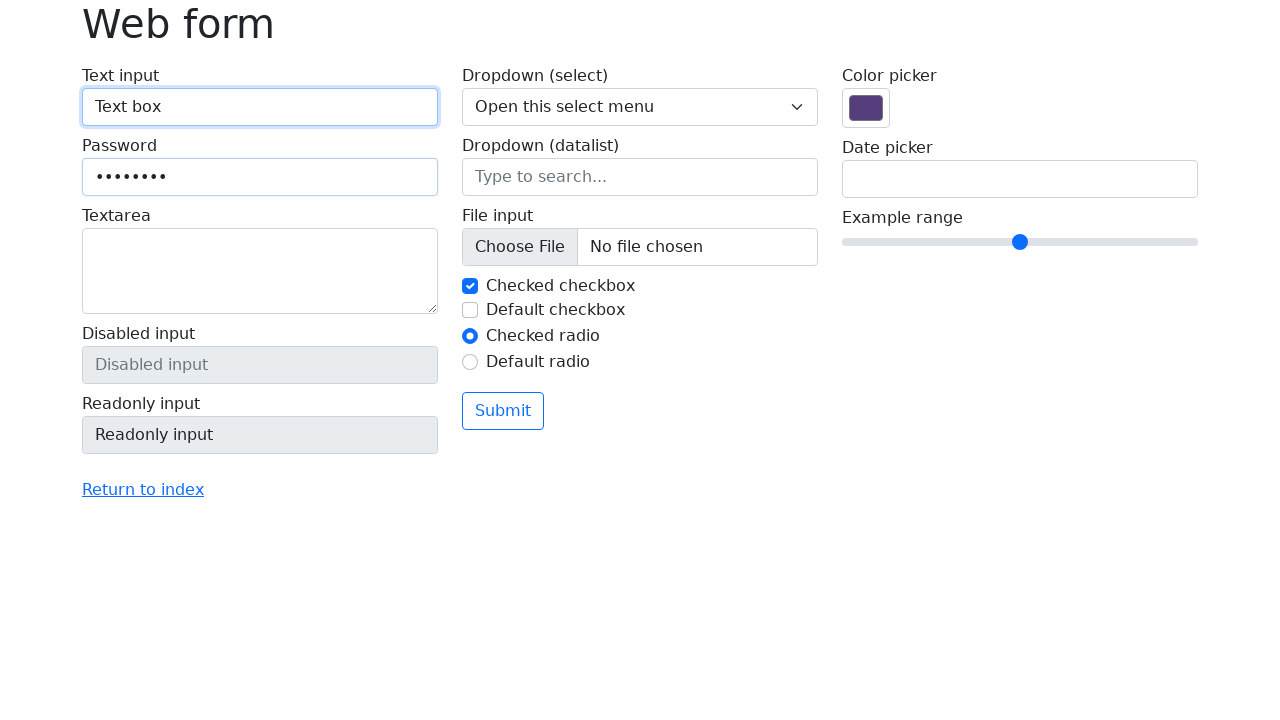

Retrieved password field value for verification
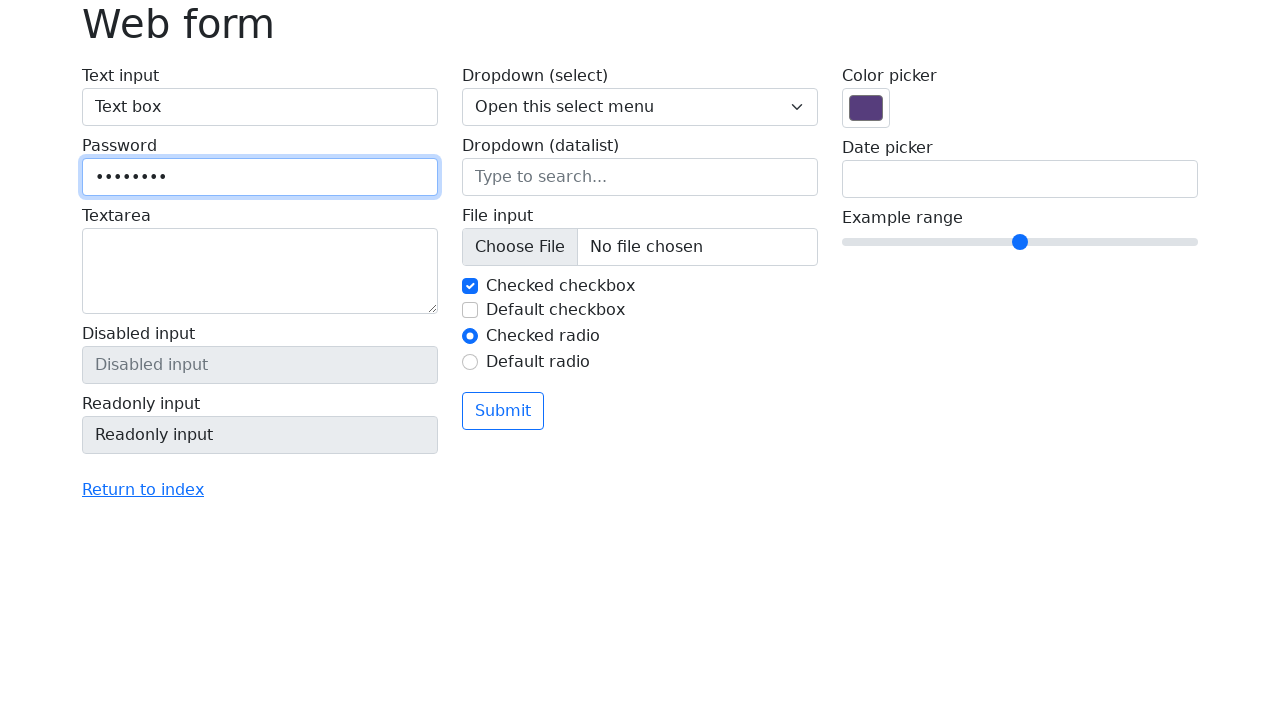

Verified password field contains 'password'
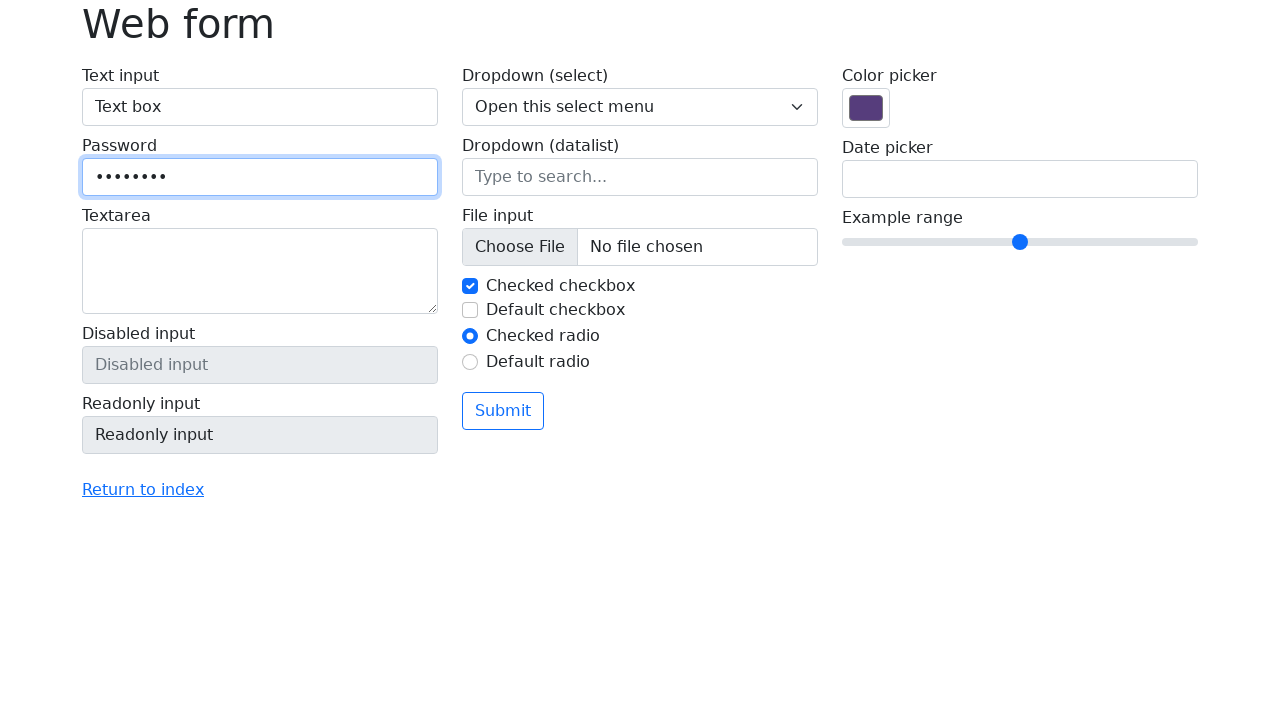

Filled textarea with 'Text area' on textarea[name='my-textarea']
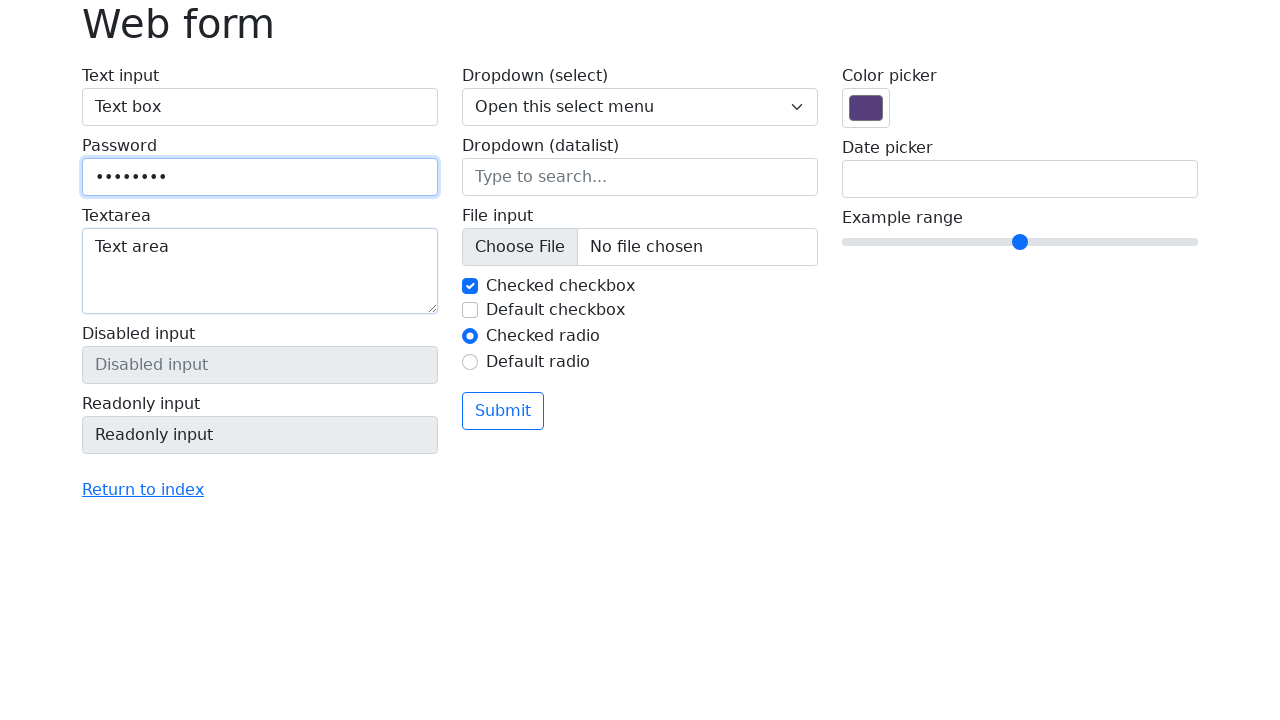

Retrieved textarea value for verification
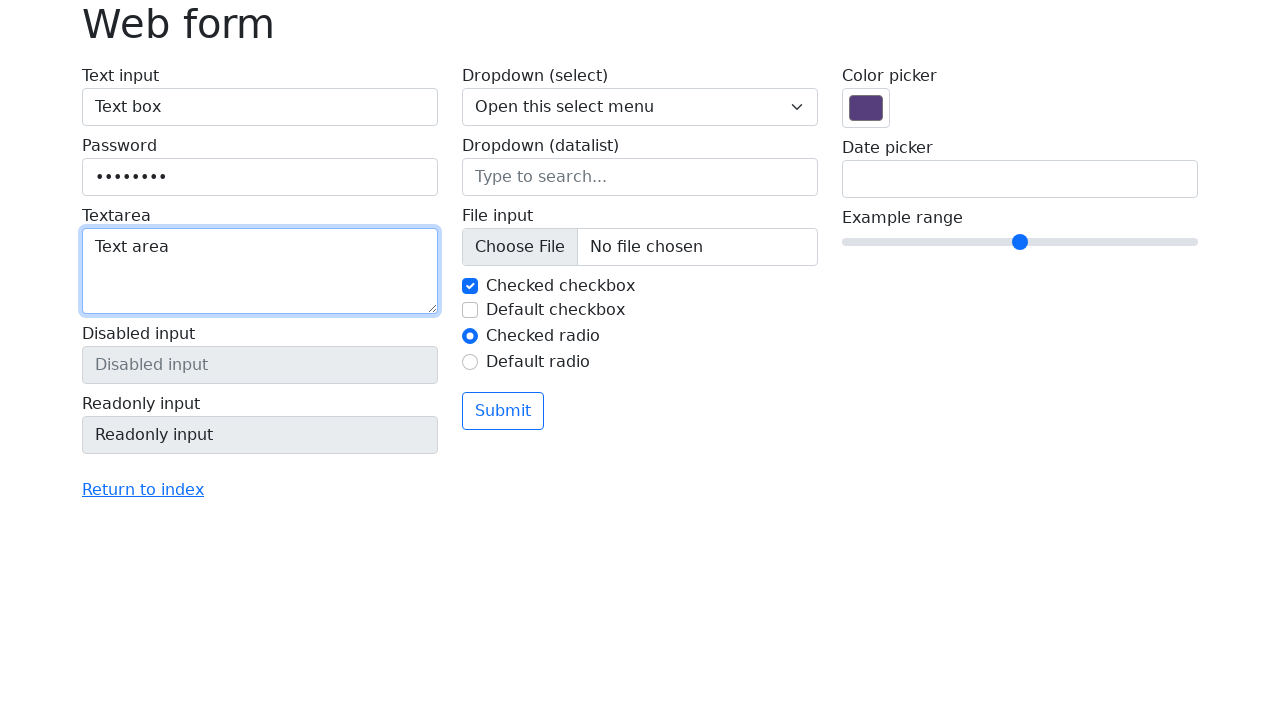

Verified textarea contains 'Text area'
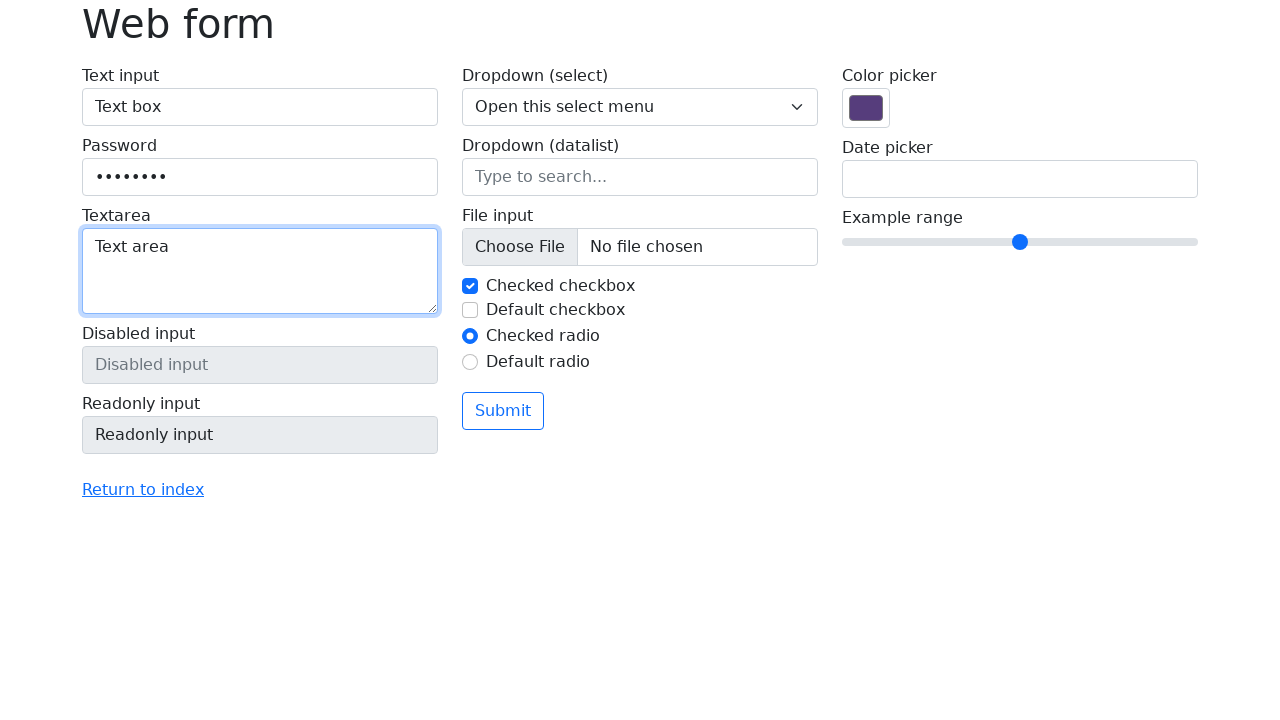

Clicked Submit button to submit the form at (503, 411) on button:has-text('Submit')
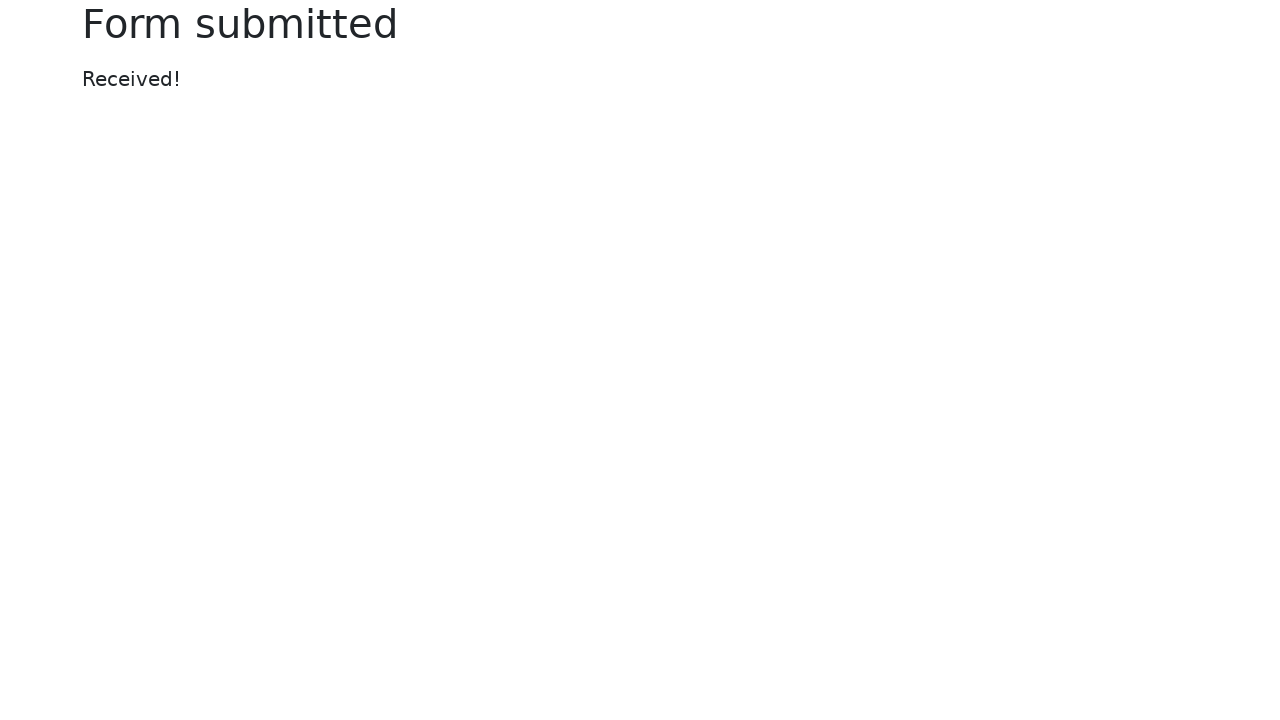

Waited for form submission confirmation message to appear
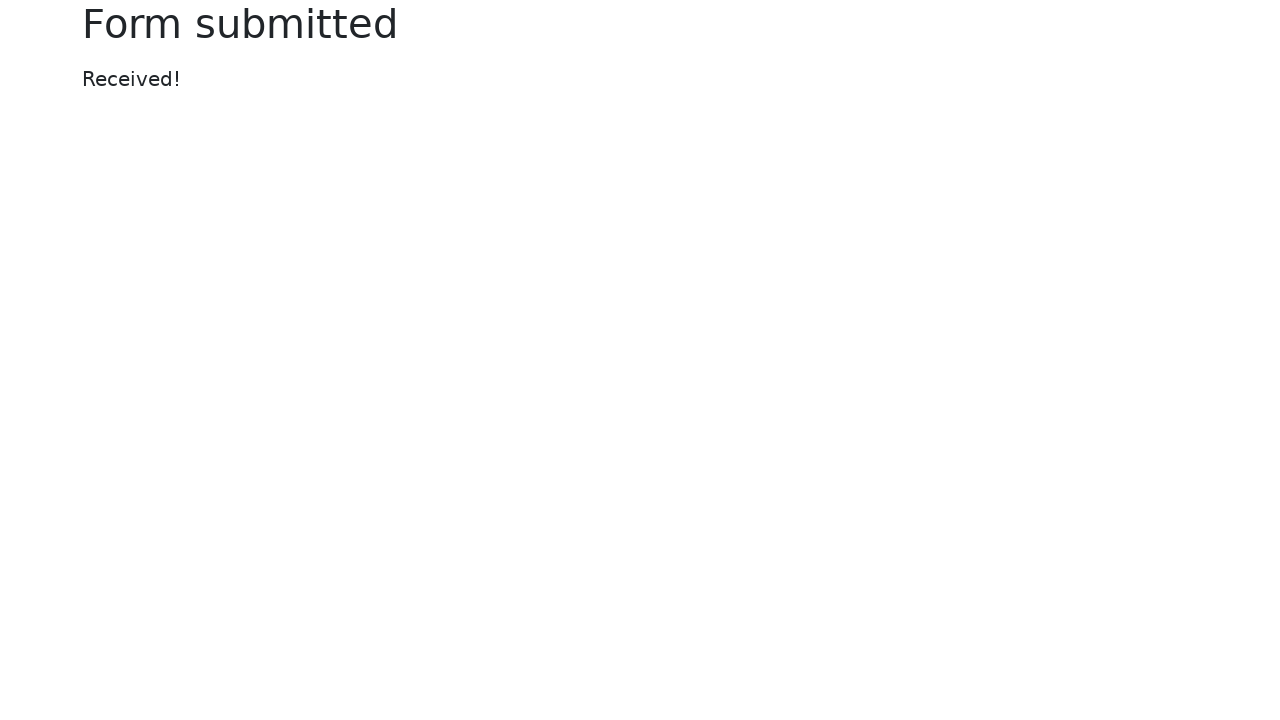

Retrieved confirmation message text
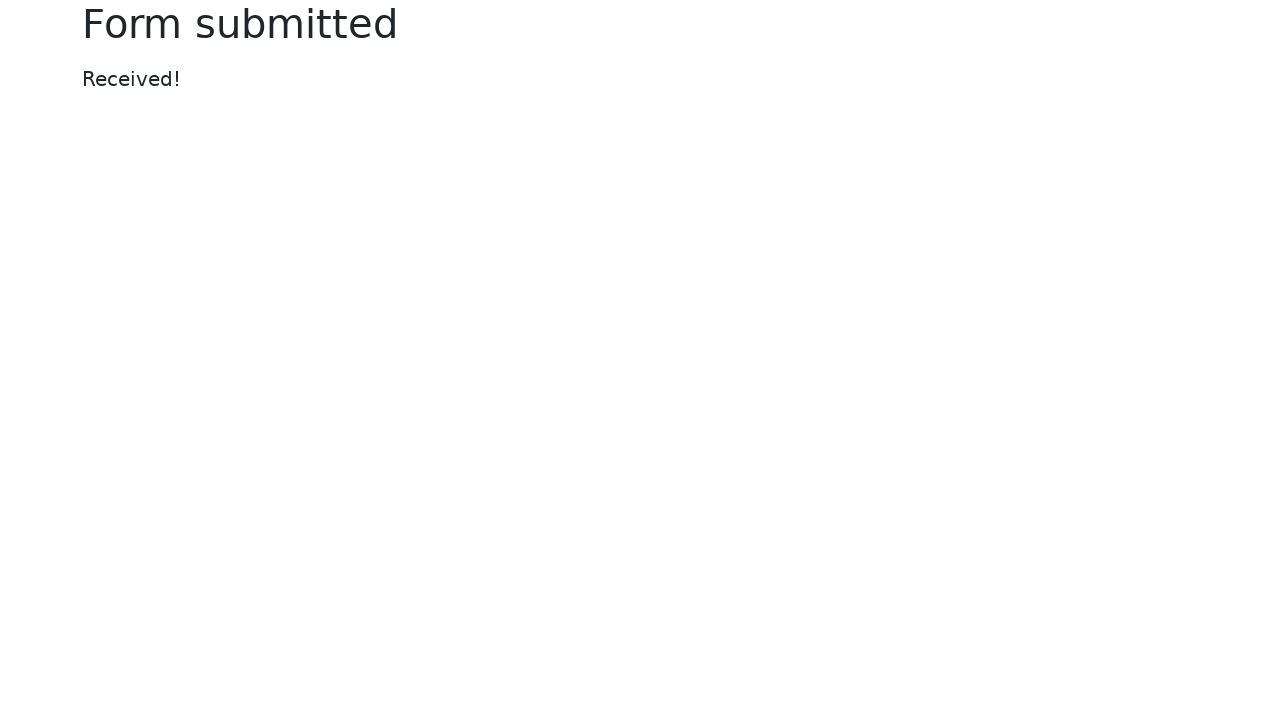

Verified form submission was received with 'Received!' message
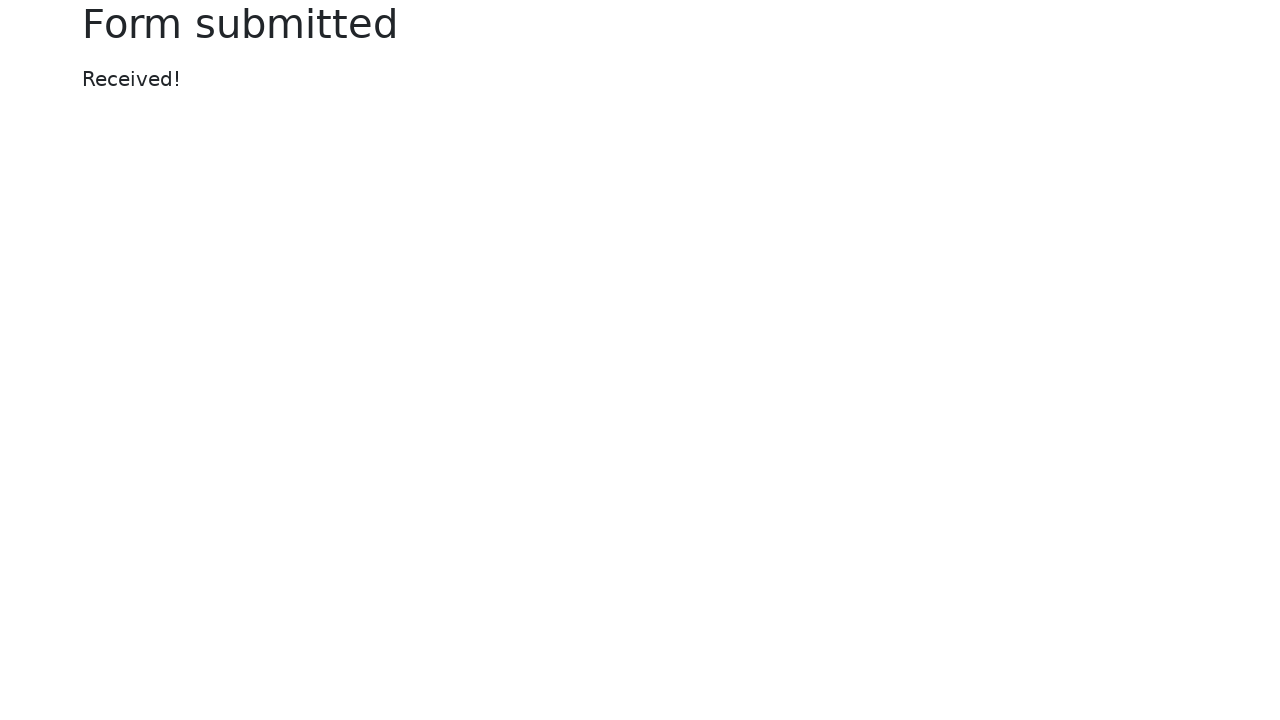

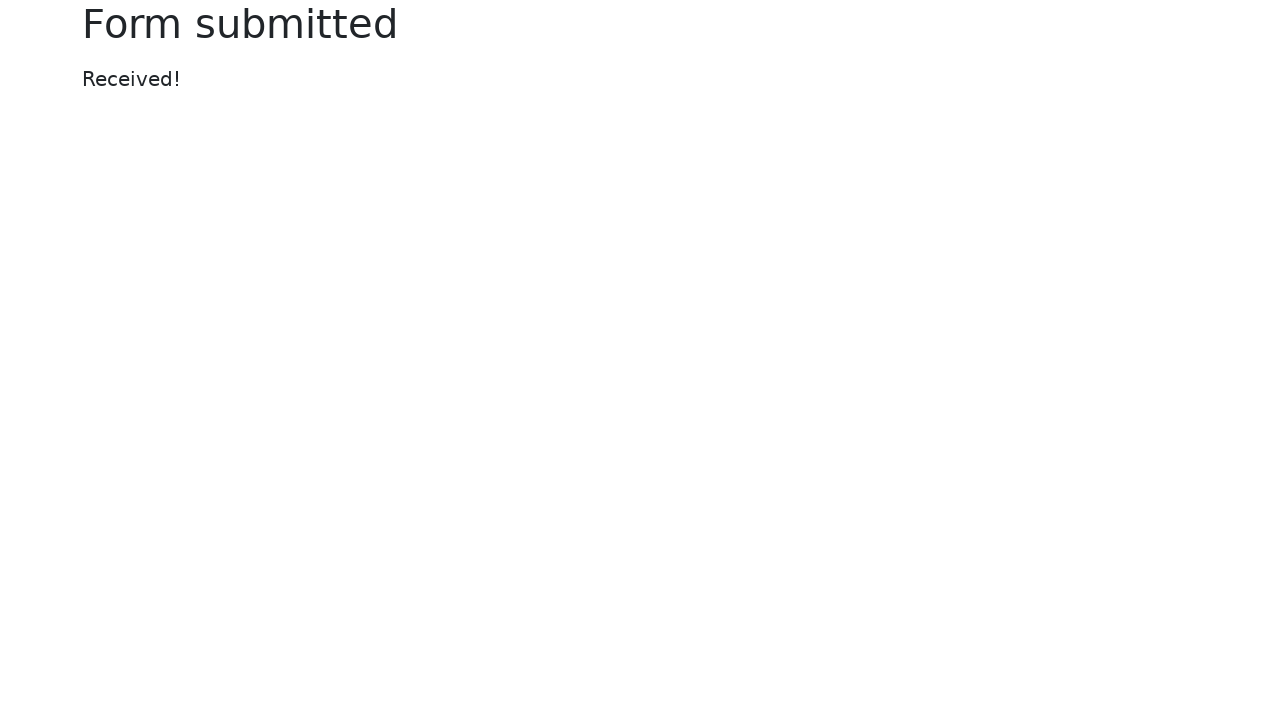